Navigates to Tmall (Chinese e-commerce website) homepage and verifies the page title starts with the expected text "天猫tmall.com"

Starting URL: https://www.tmall.com

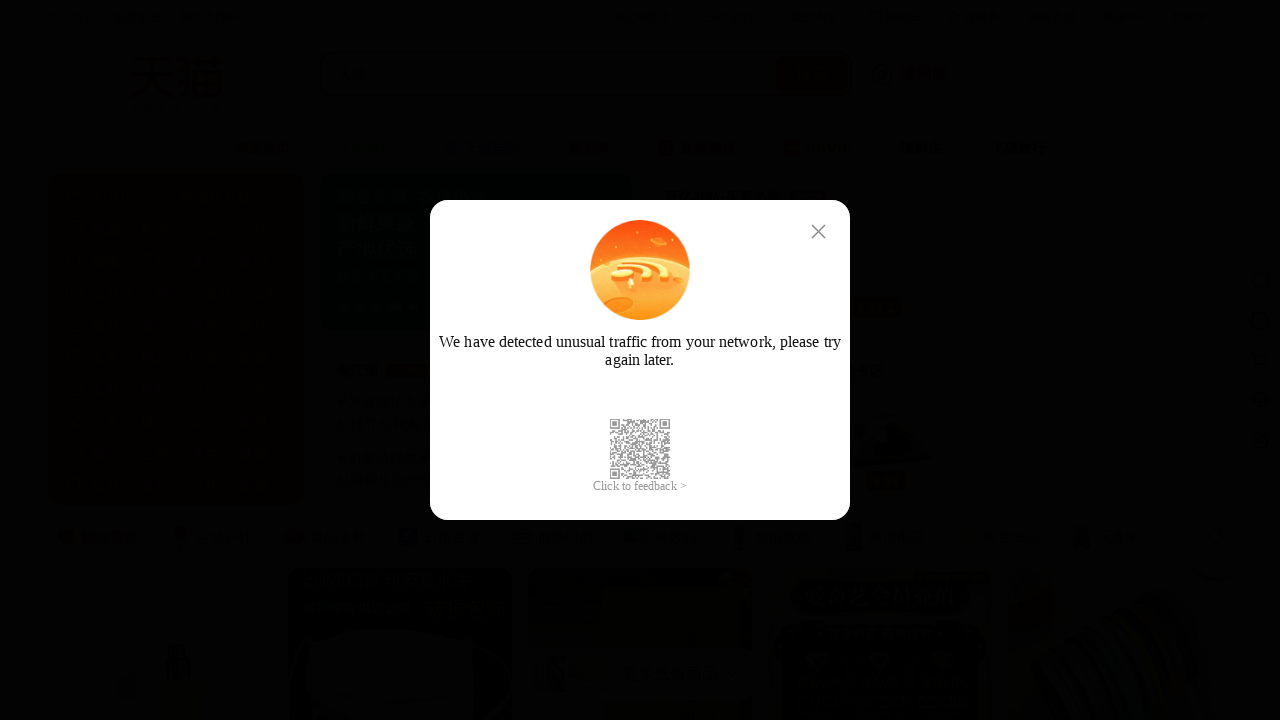

Waited for page to reach domcontentloaded state
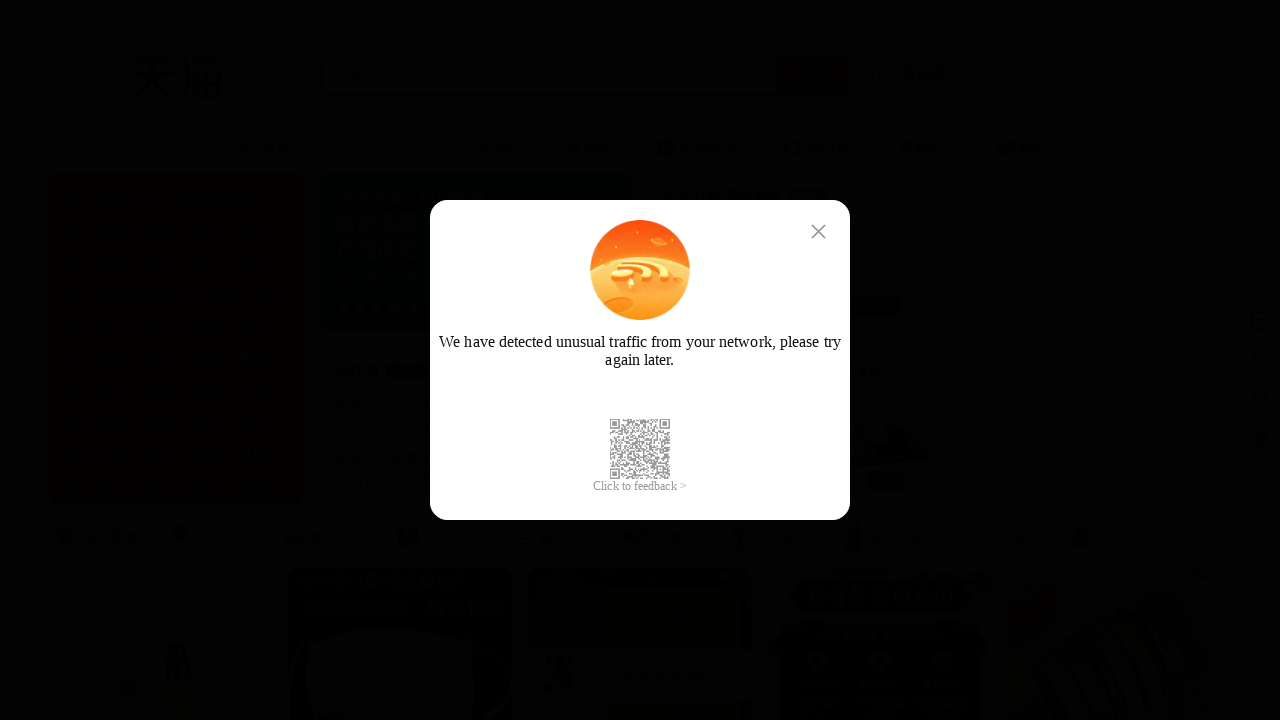

Verified page title starts with '天猫'
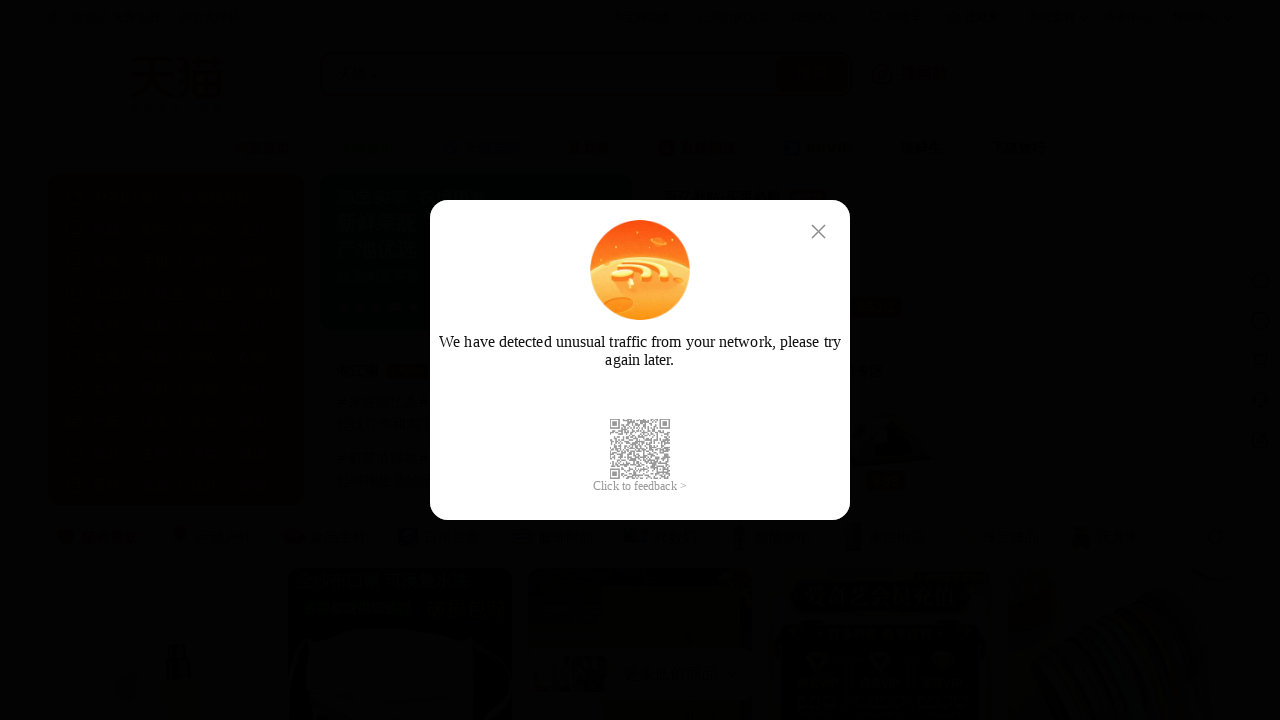

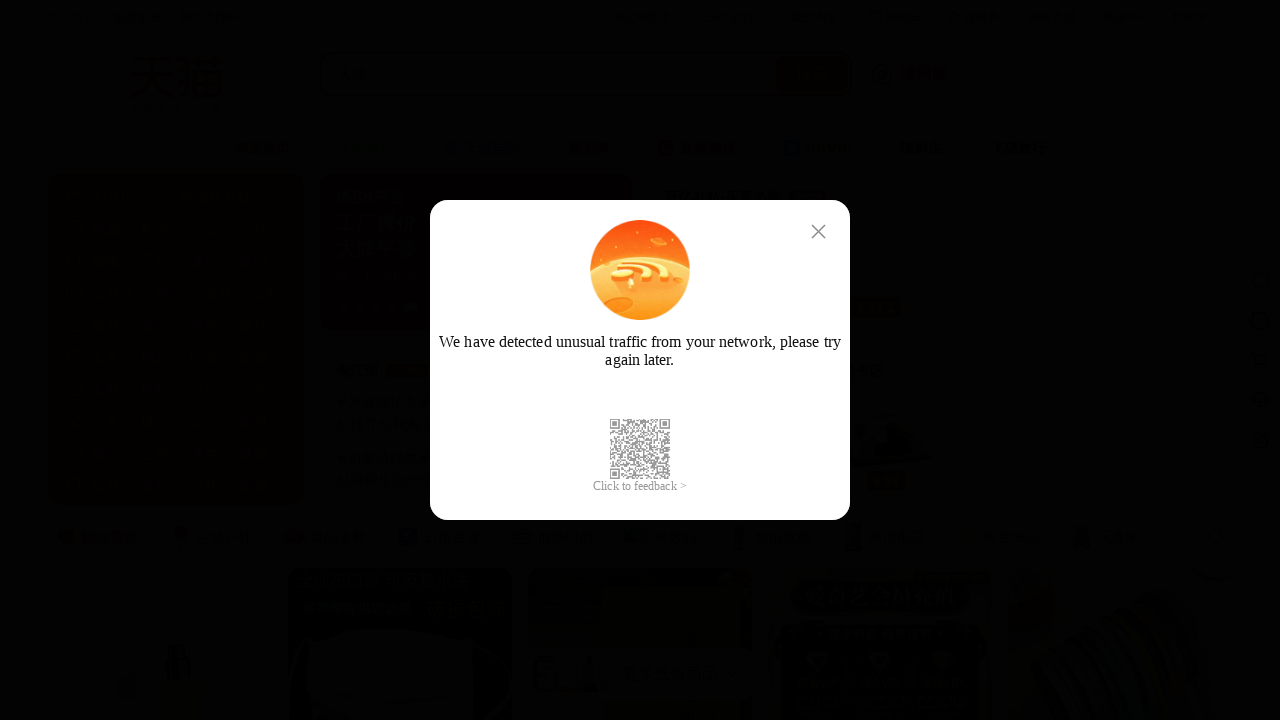